Navigates to an online grocery store and adds specific vegetables (cucumber, broccoli, beetroot) to the shopping cart by matching product names and clicking add to cart buttons

Starting URL: https://rahulshettyacademy.com/seleniumPractise/#/

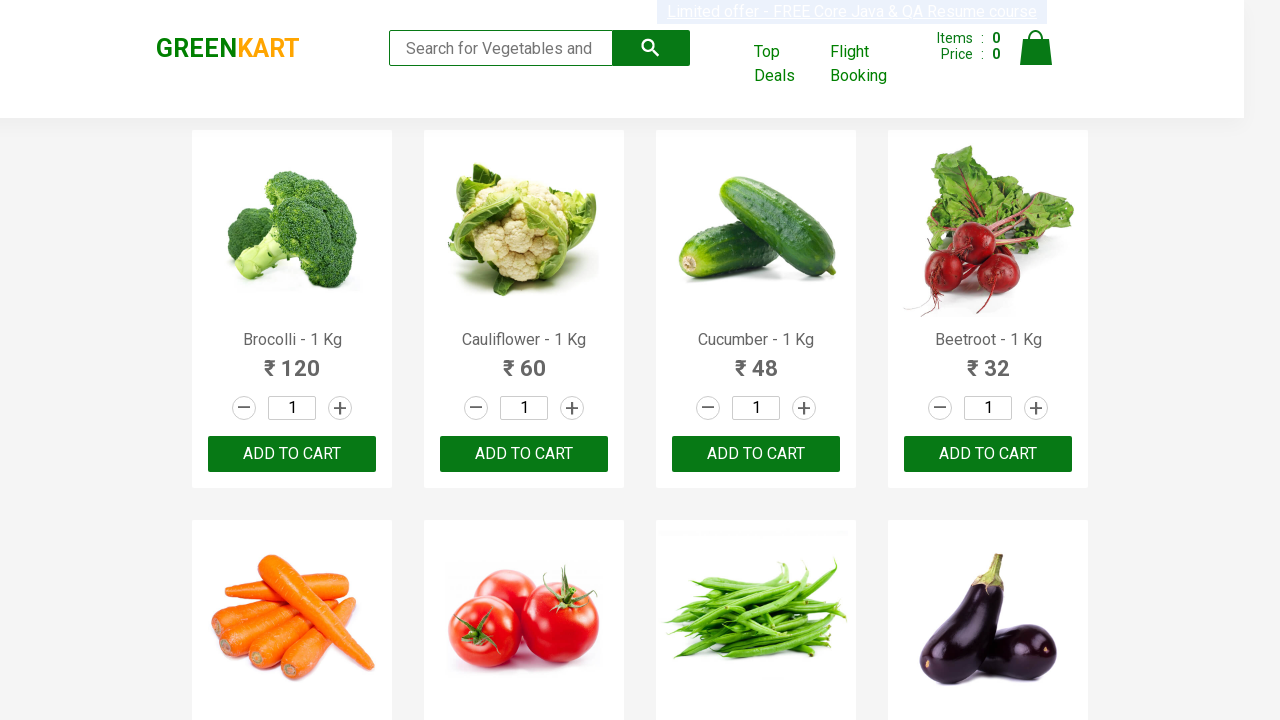

Waited for product list to load
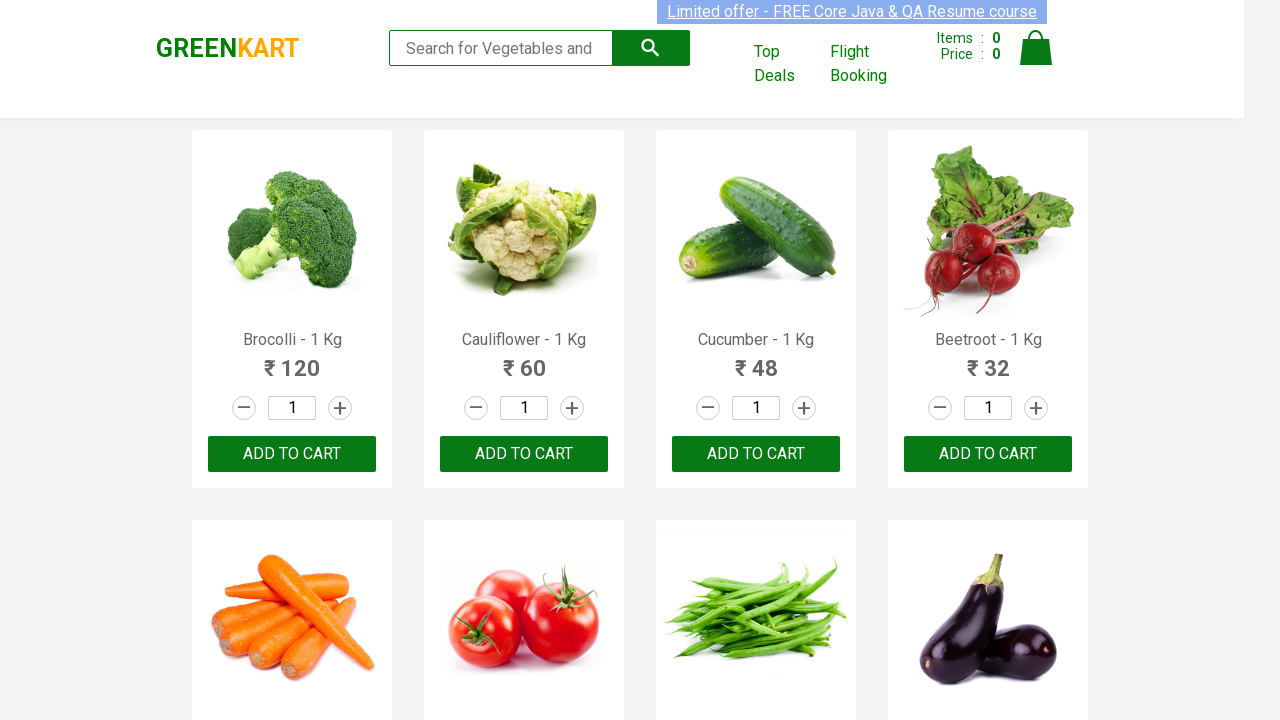

Retrieved all product name elements
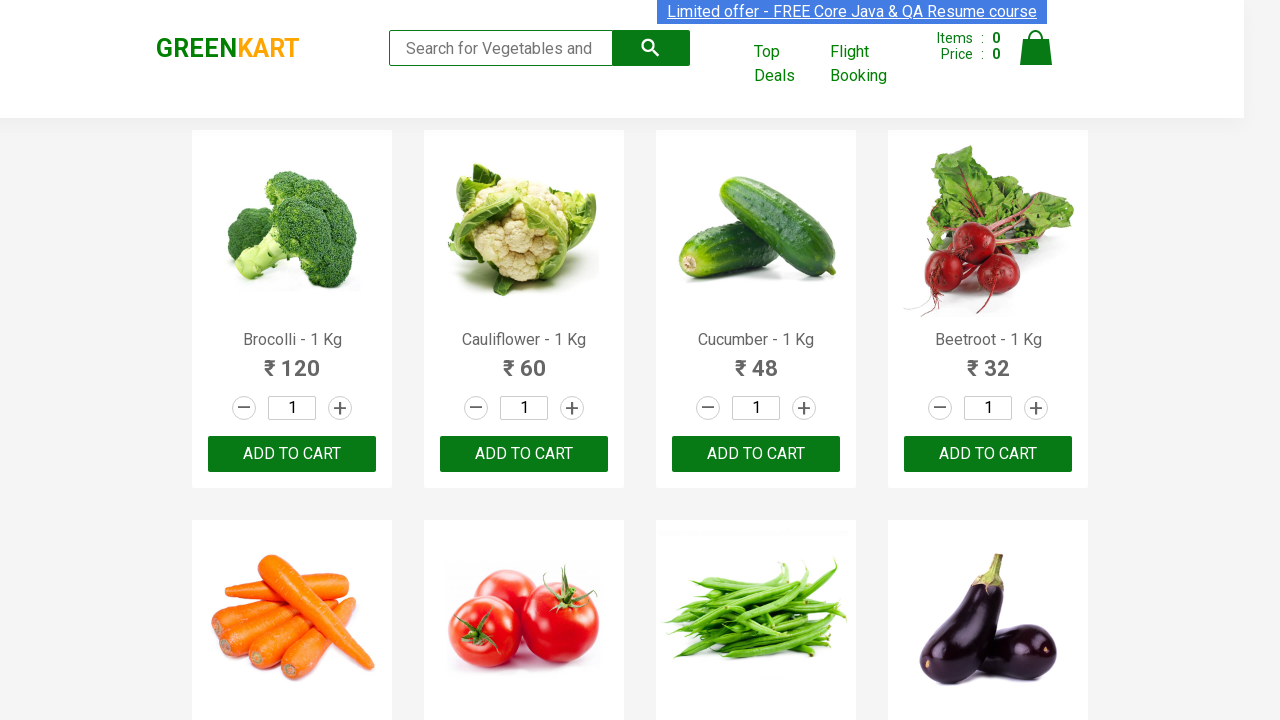

Retrieved all add to cart buttons
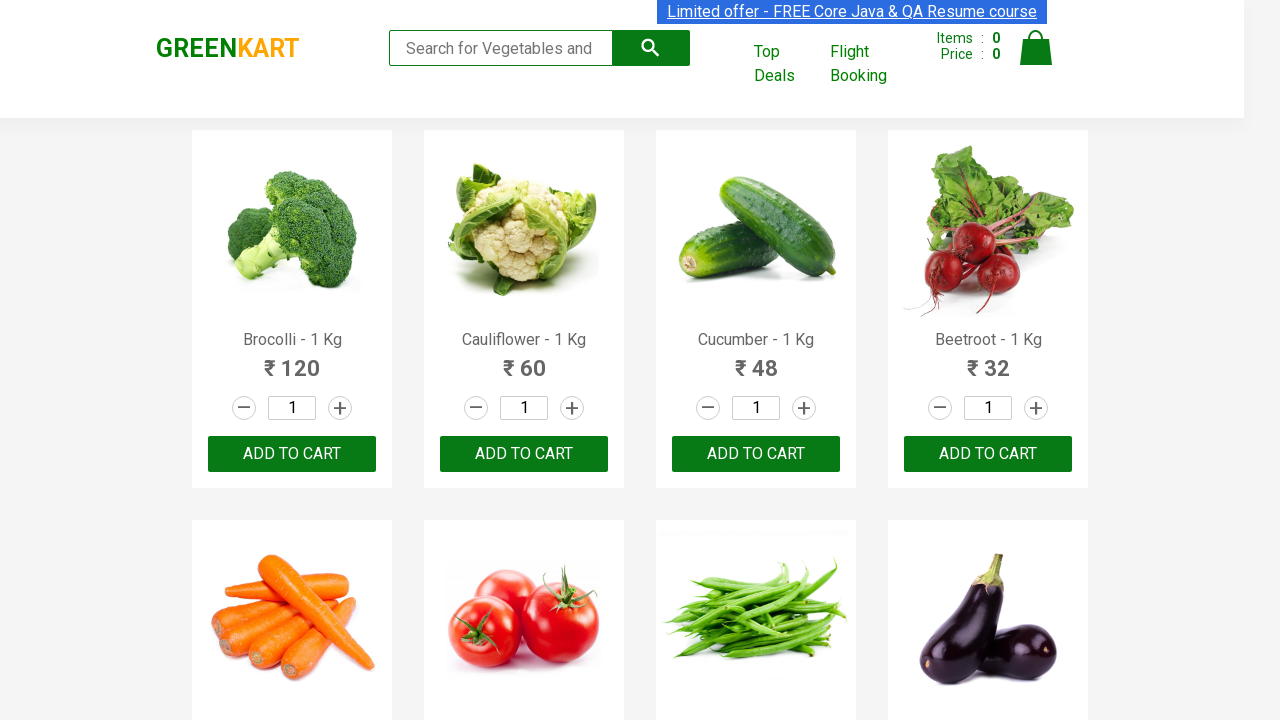

Clicked 'Add to Cart' button for Brocolli
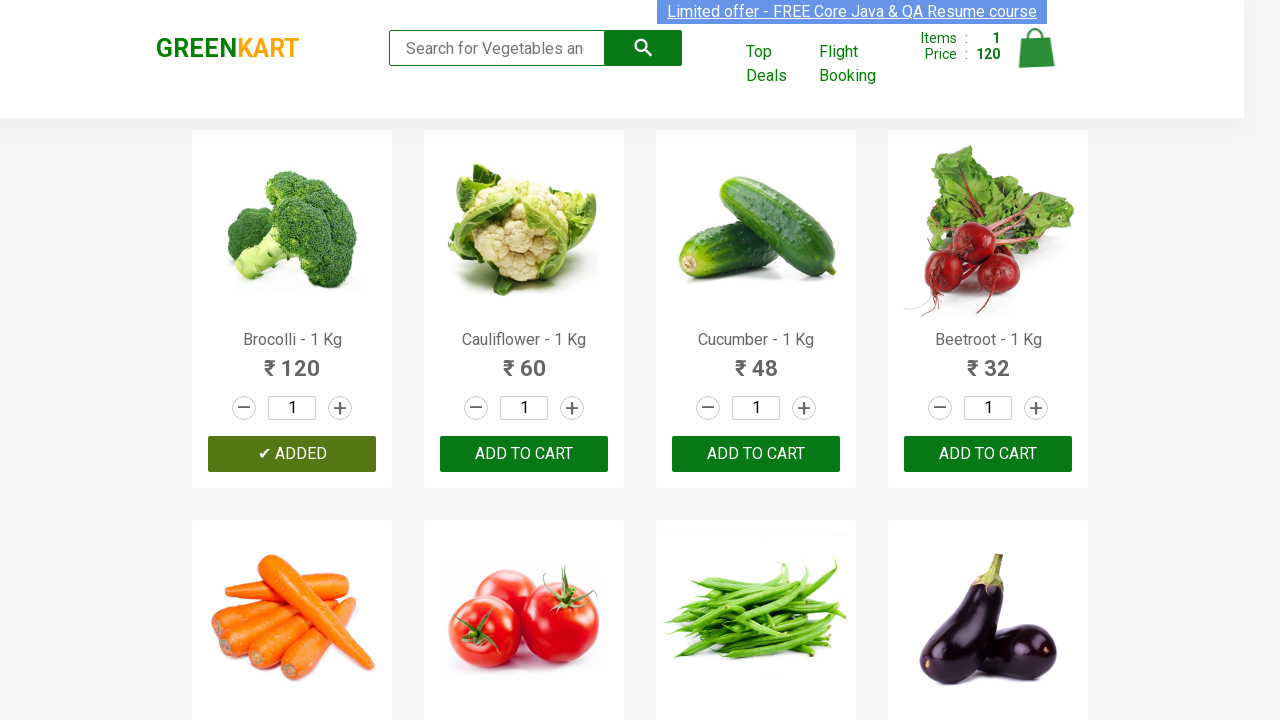

Clicked 'Add to Cart' button for Cucumber
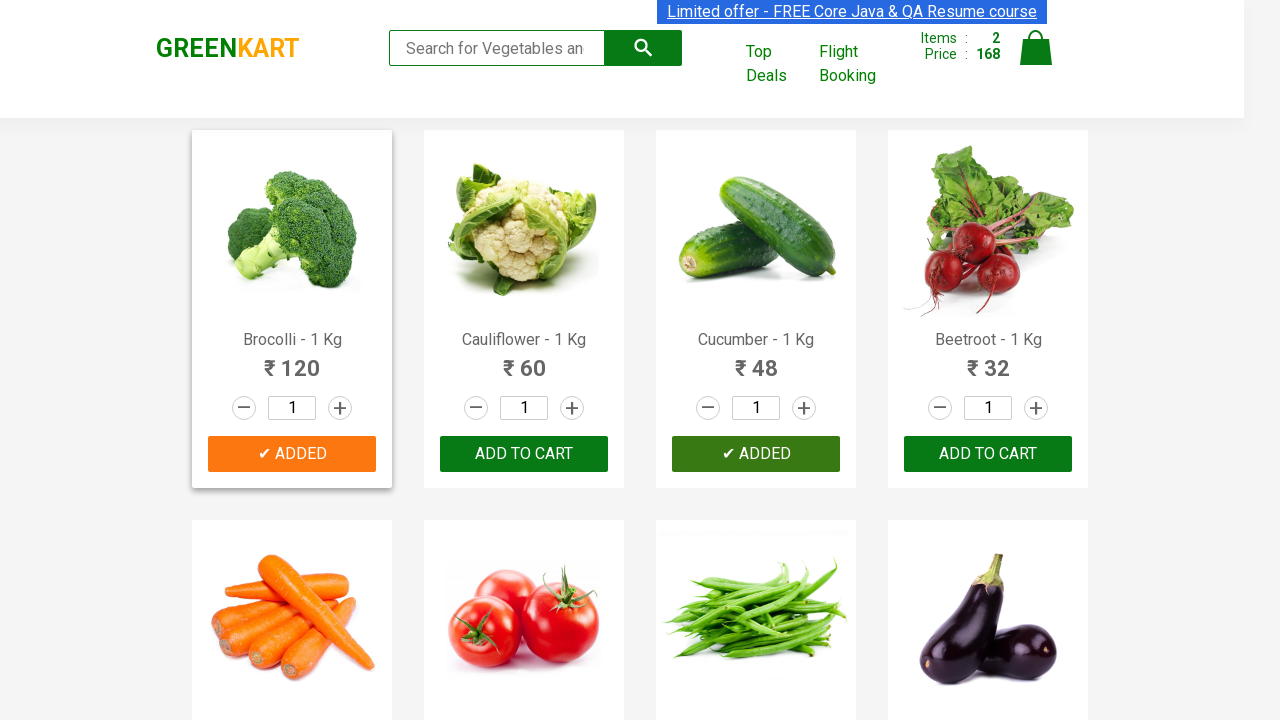

Clicked 'Add to Cart' button for Beetroot
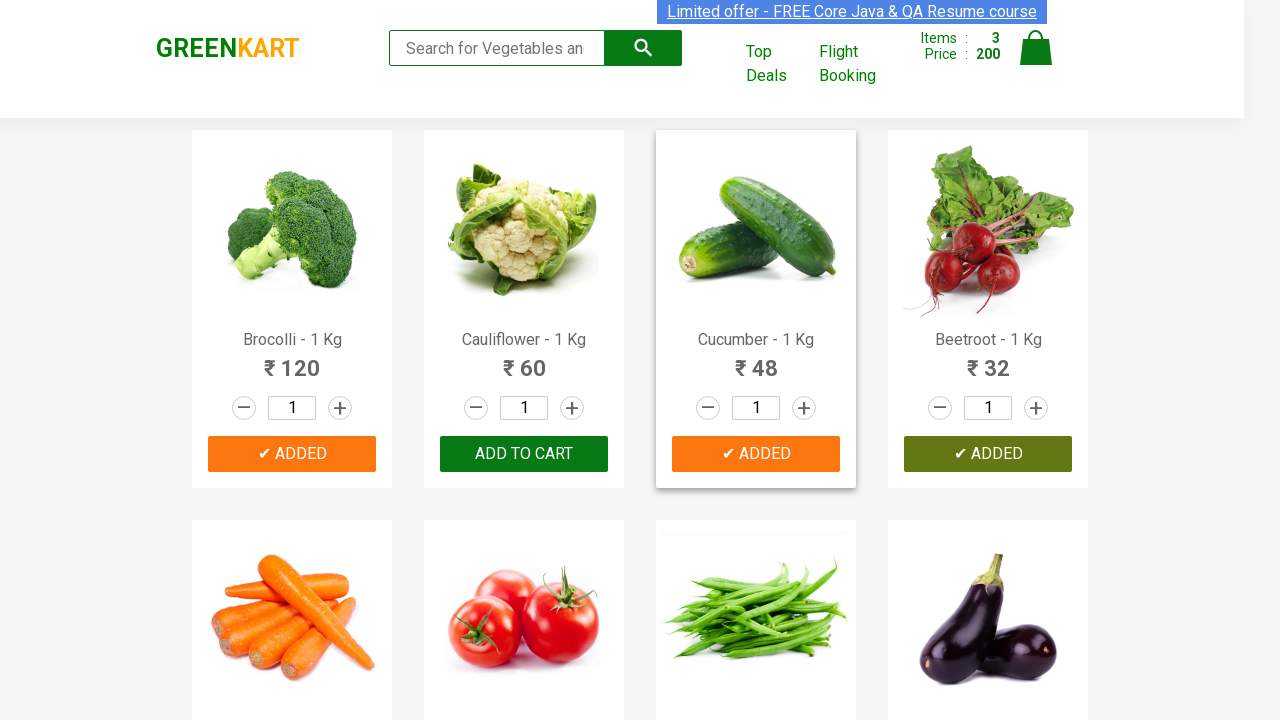

All required items (Cucumber, Brocolli, Beetroot) added to cart
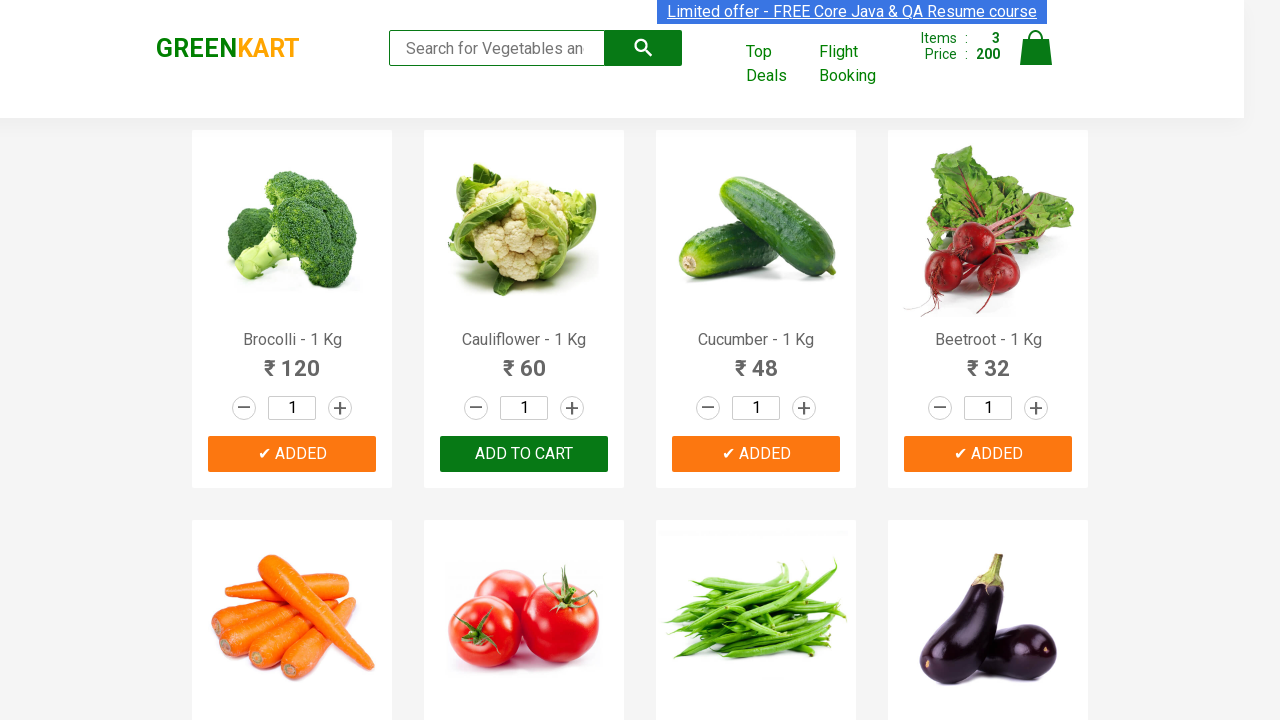

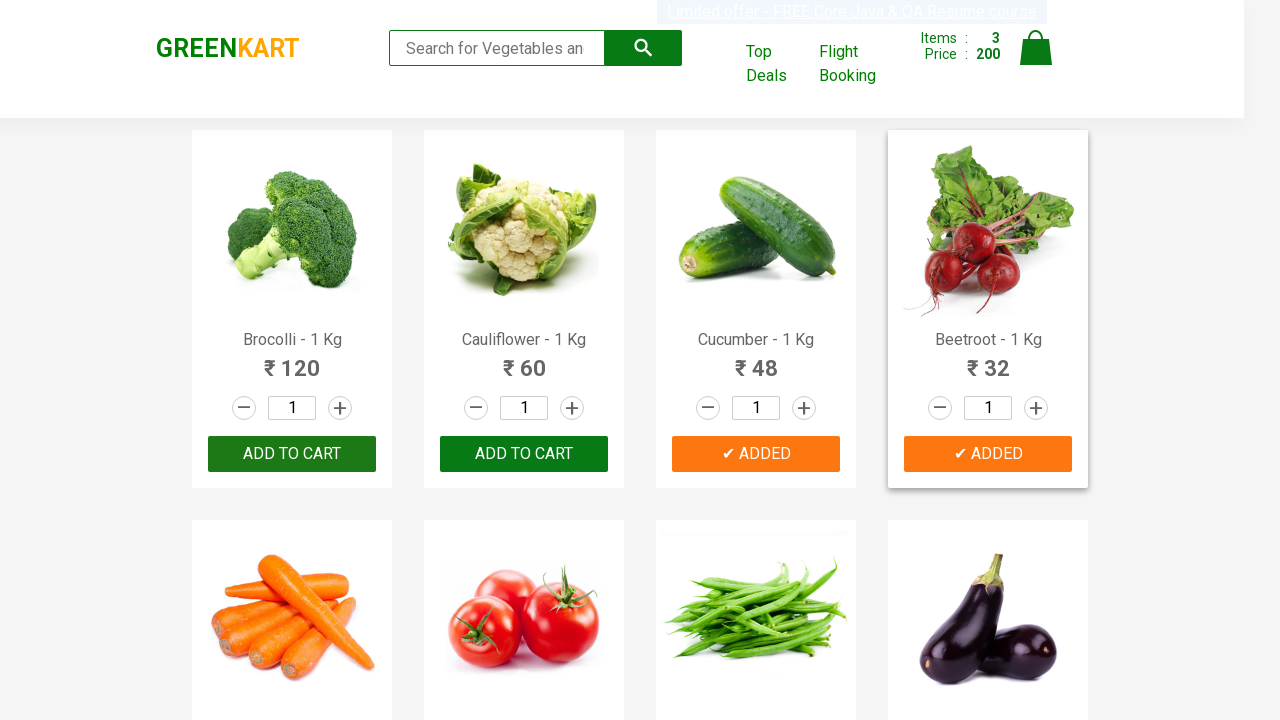